Navigates to GeeksforGeeks website and retrieves the current window handle to demonstrate the Selenium driver method functionality.

Starting URL: https://www.geeksforgeeks.org/

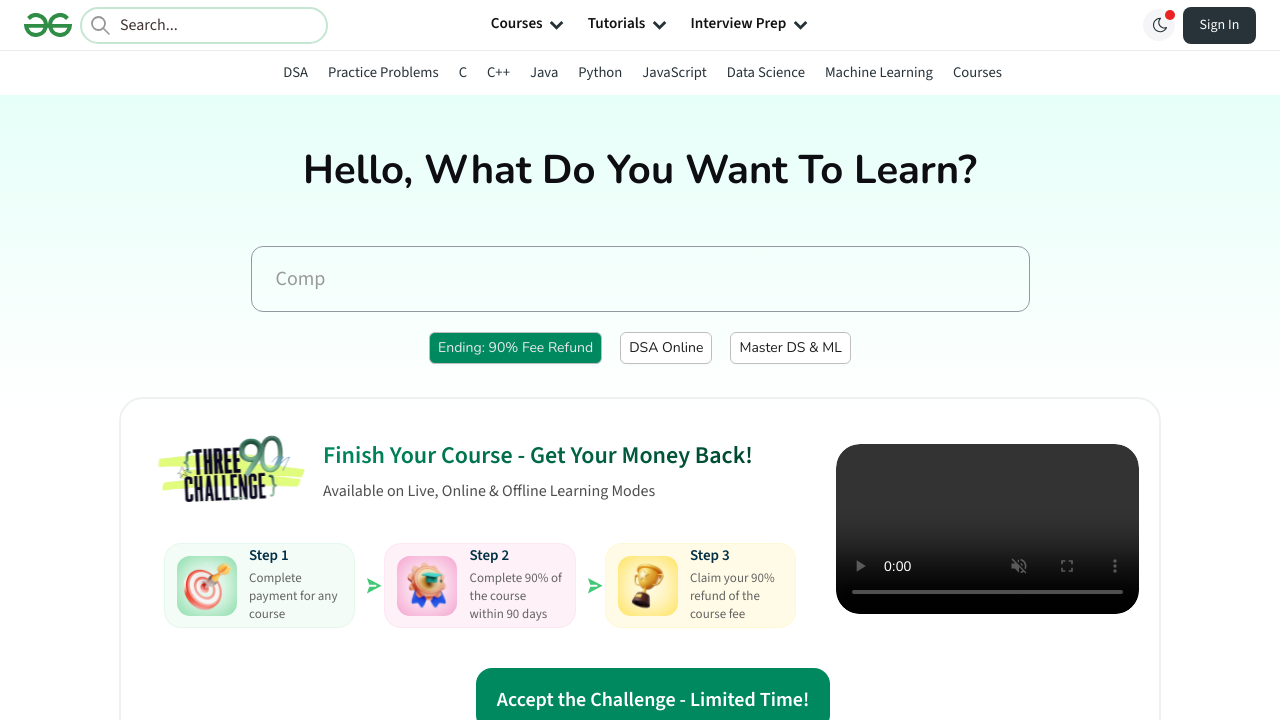

Waited for page to reach domcontentloaded state
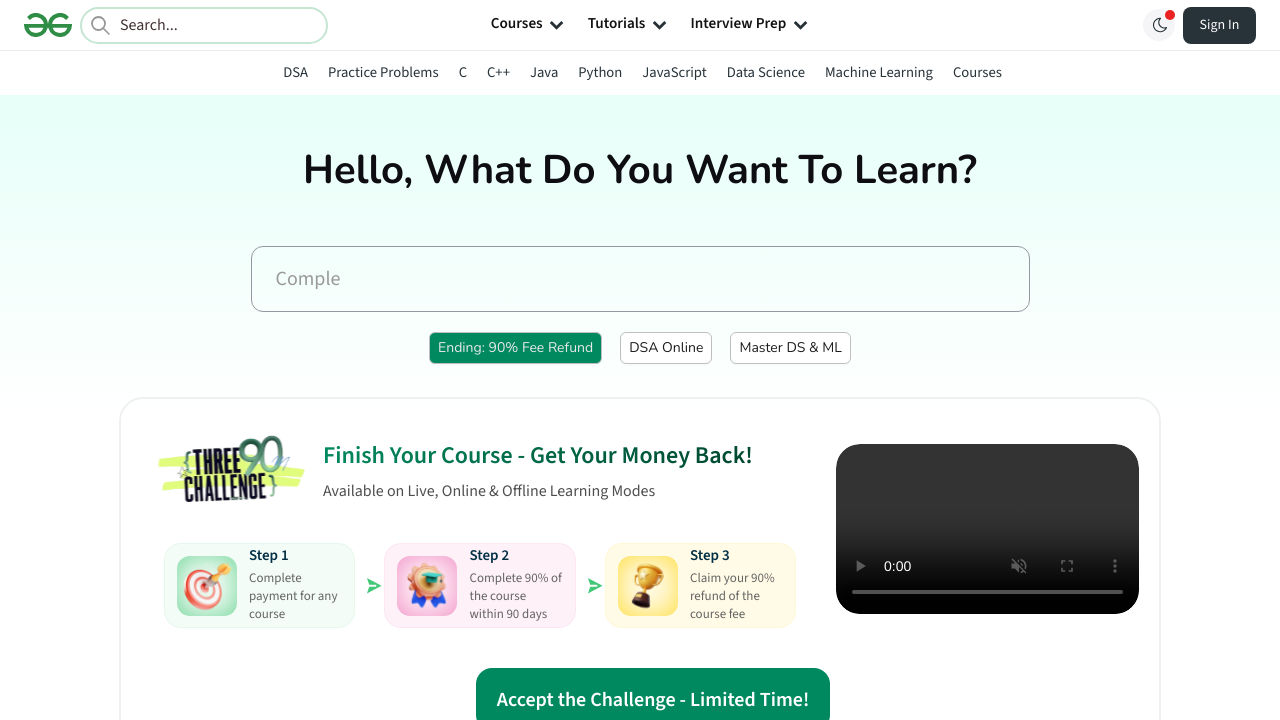

Verified current URL contains 'geeksforgeeks' - confirmed correct page loaded
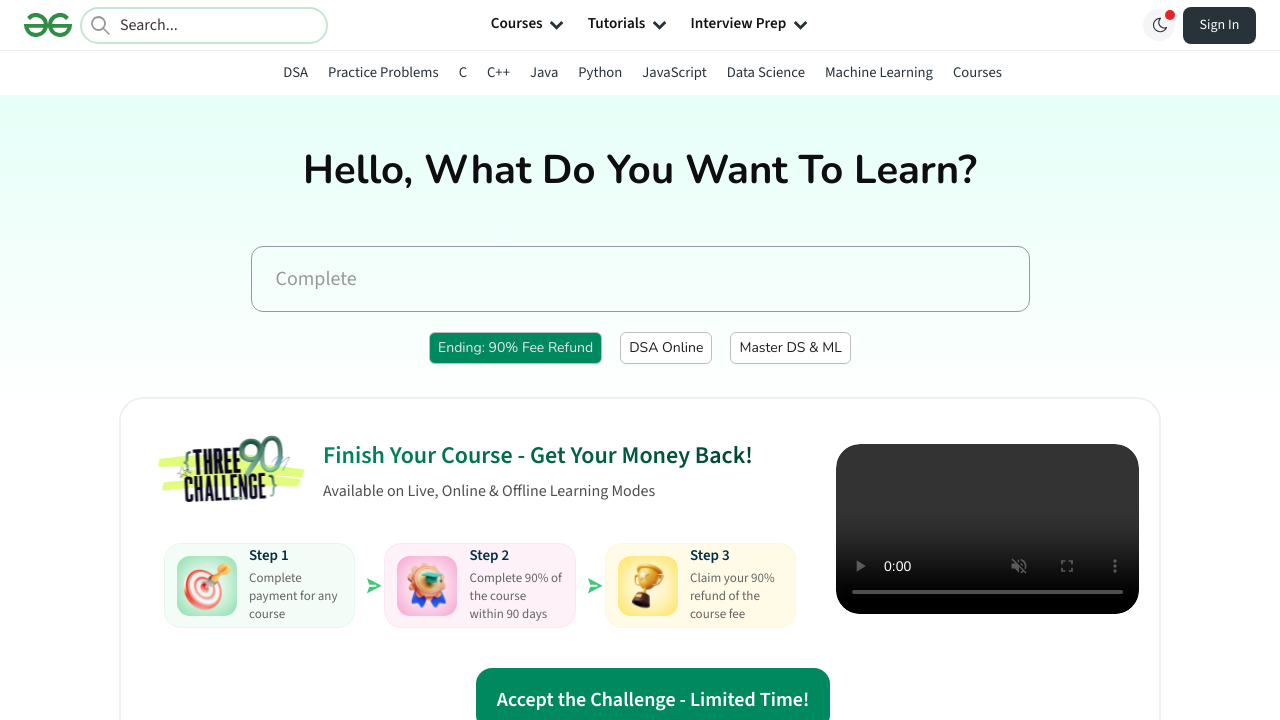

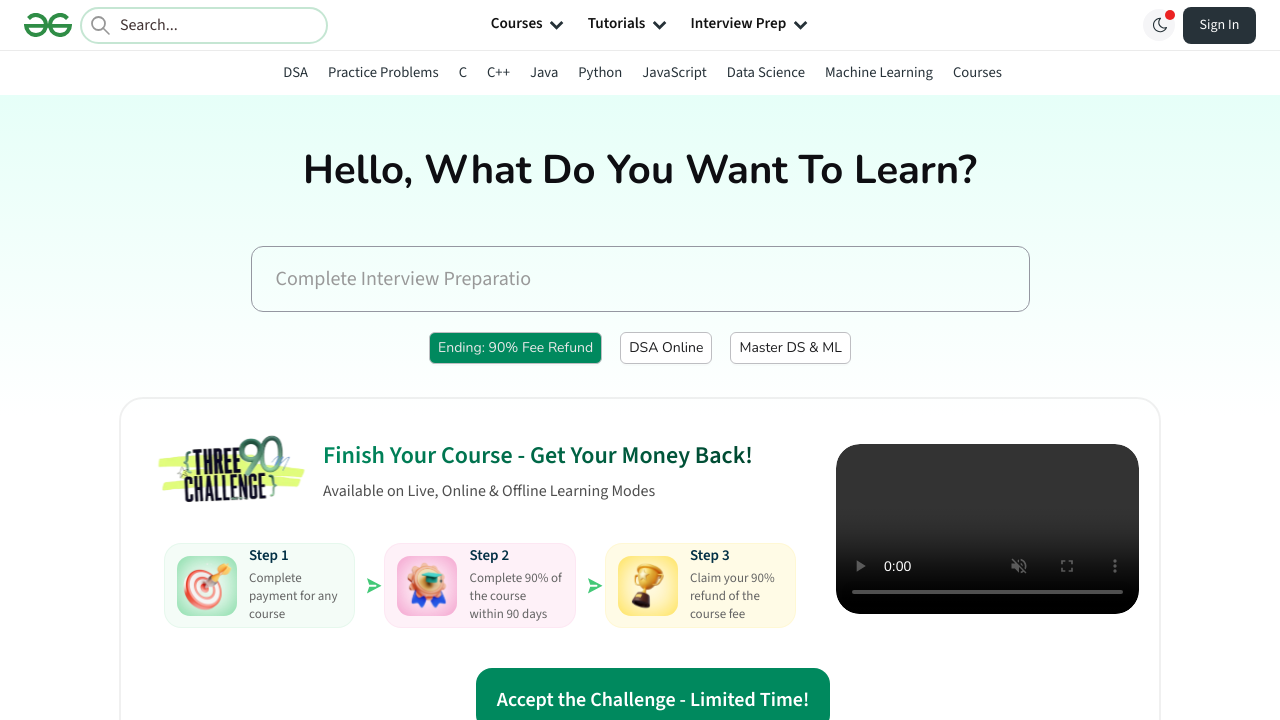